Tests registration form validation with empty data by clicking submit without filling any fields and verifying error messages appear for all required fields.

Starting URL: https://alada.vn/tai-khoan/dang-ky.html

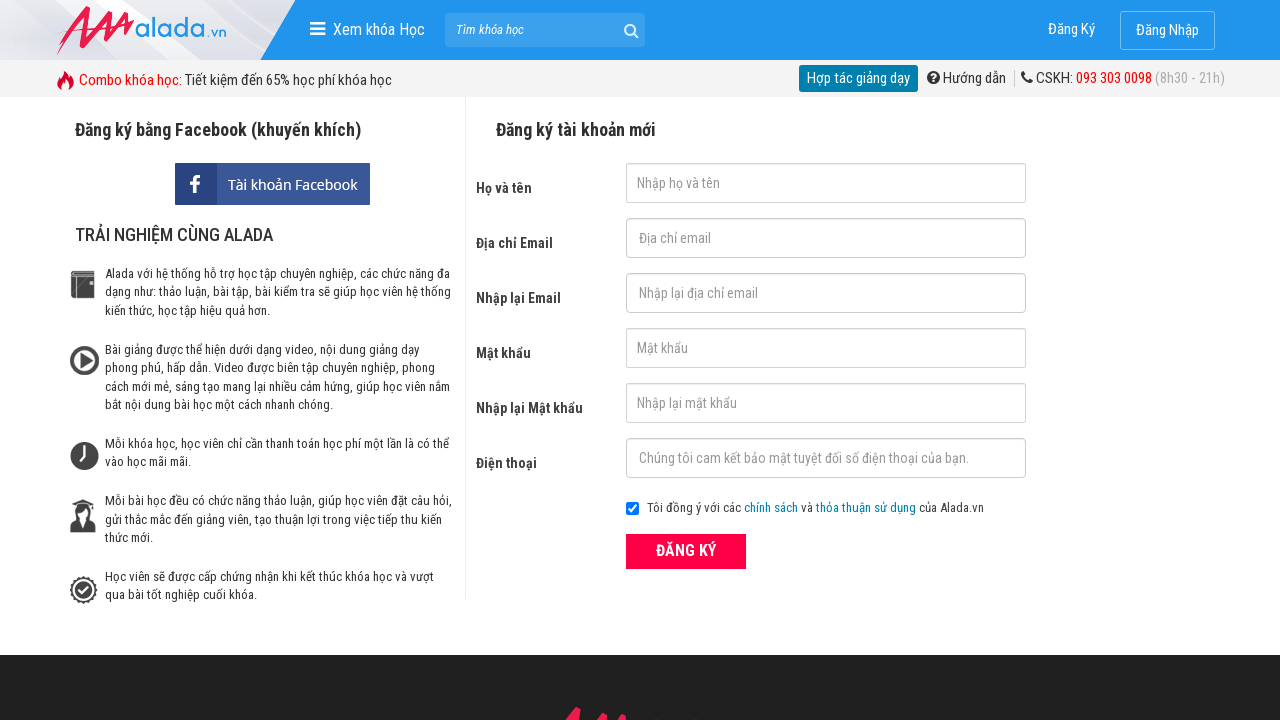

Clicked submit button without filling any registration fields at (686, 551) on button[type='submit']
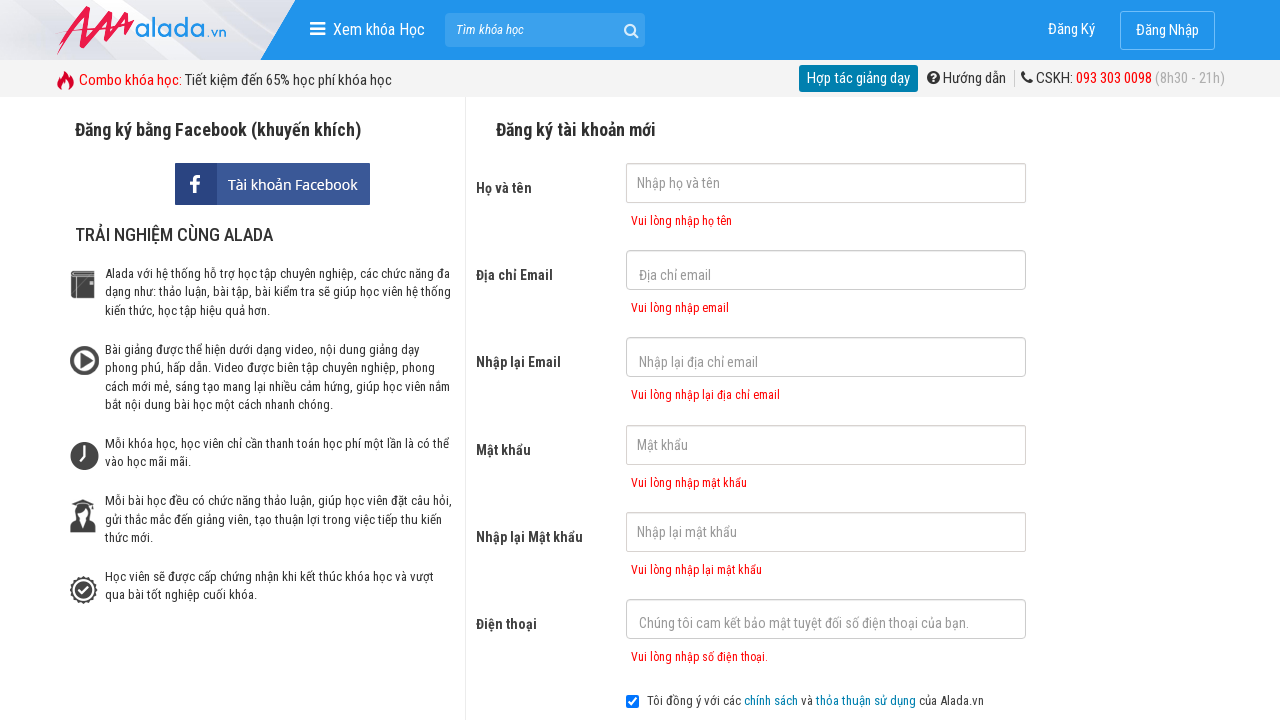

First name error message appeared
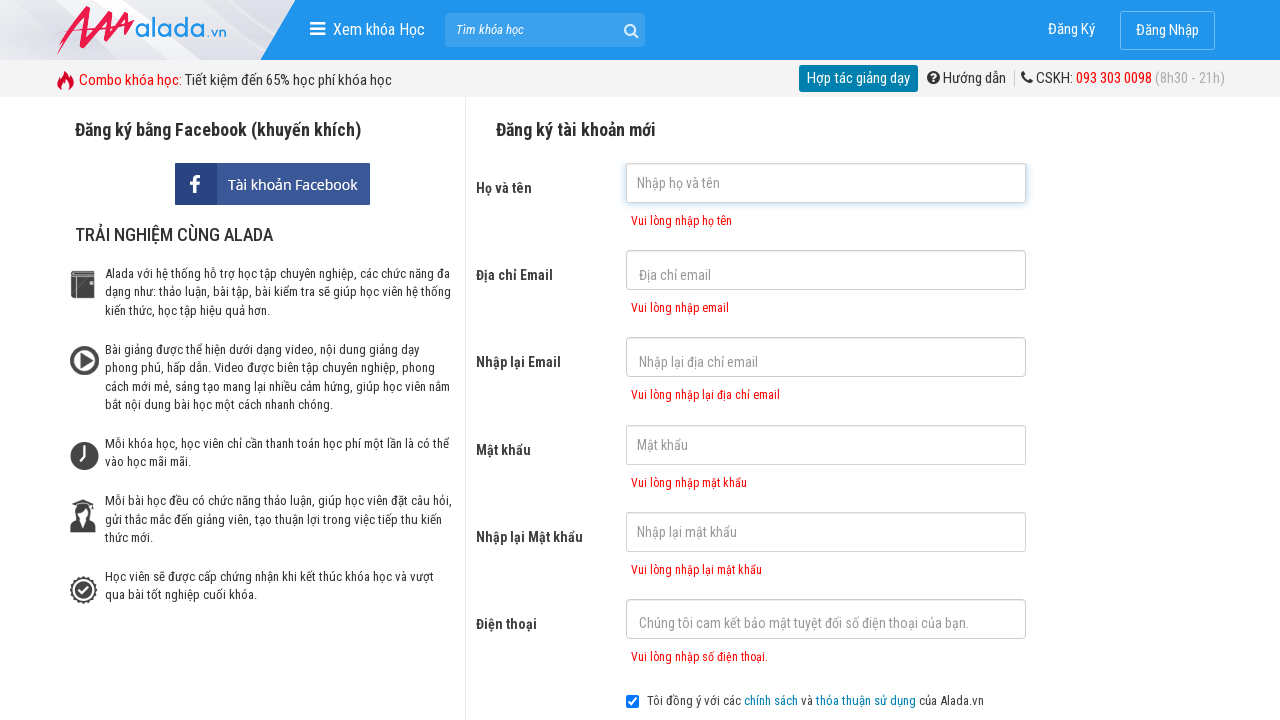

Email error message appeared
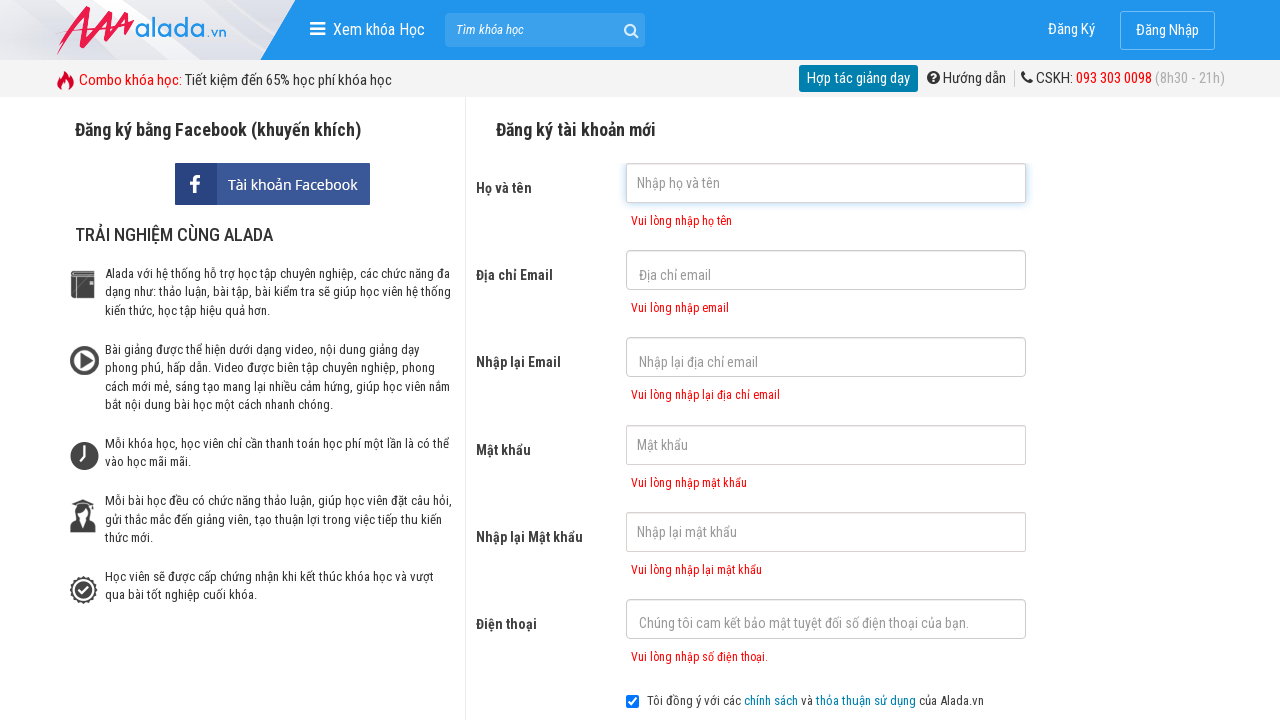

Confirm email error message appeared
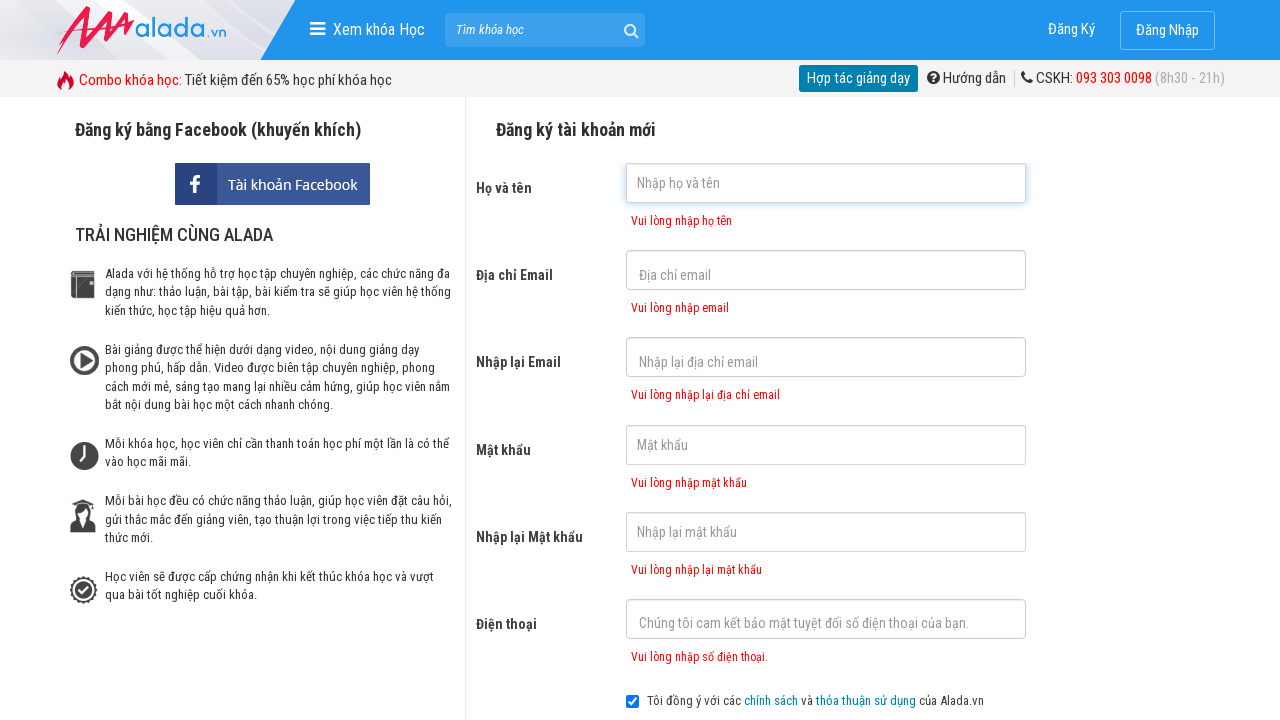

Password error message appeared
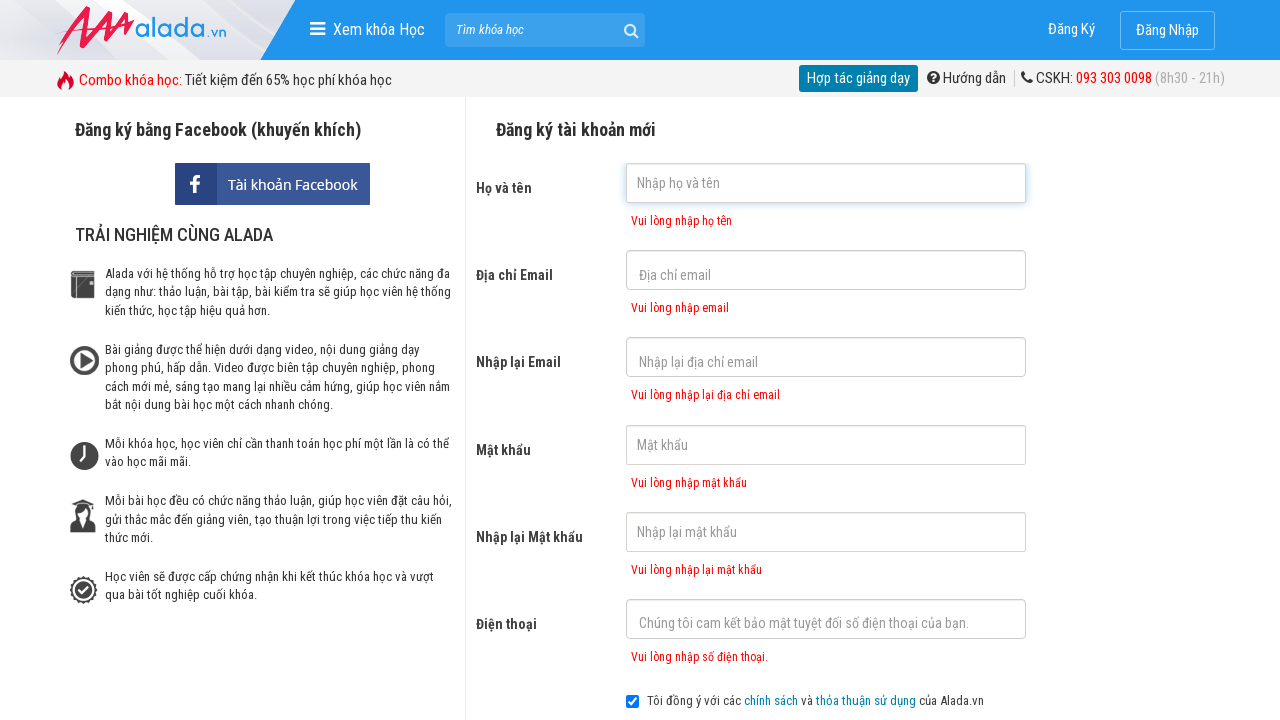

Phone number error message appeared
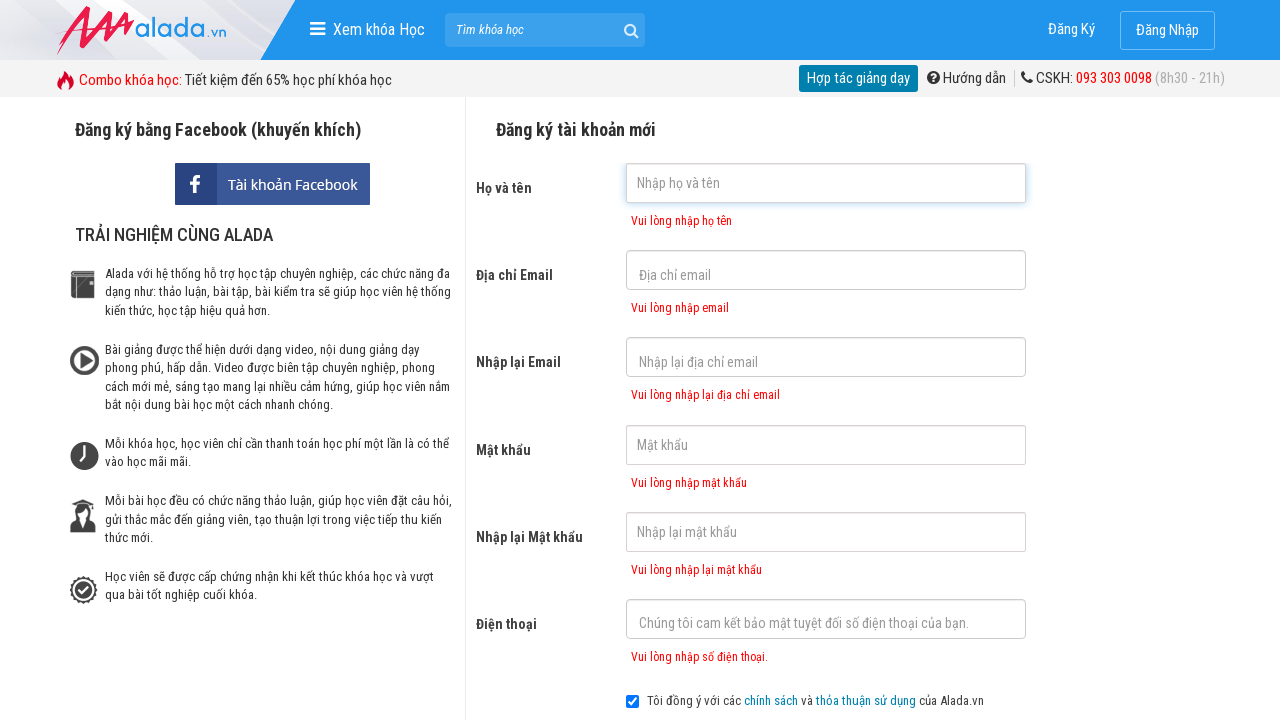

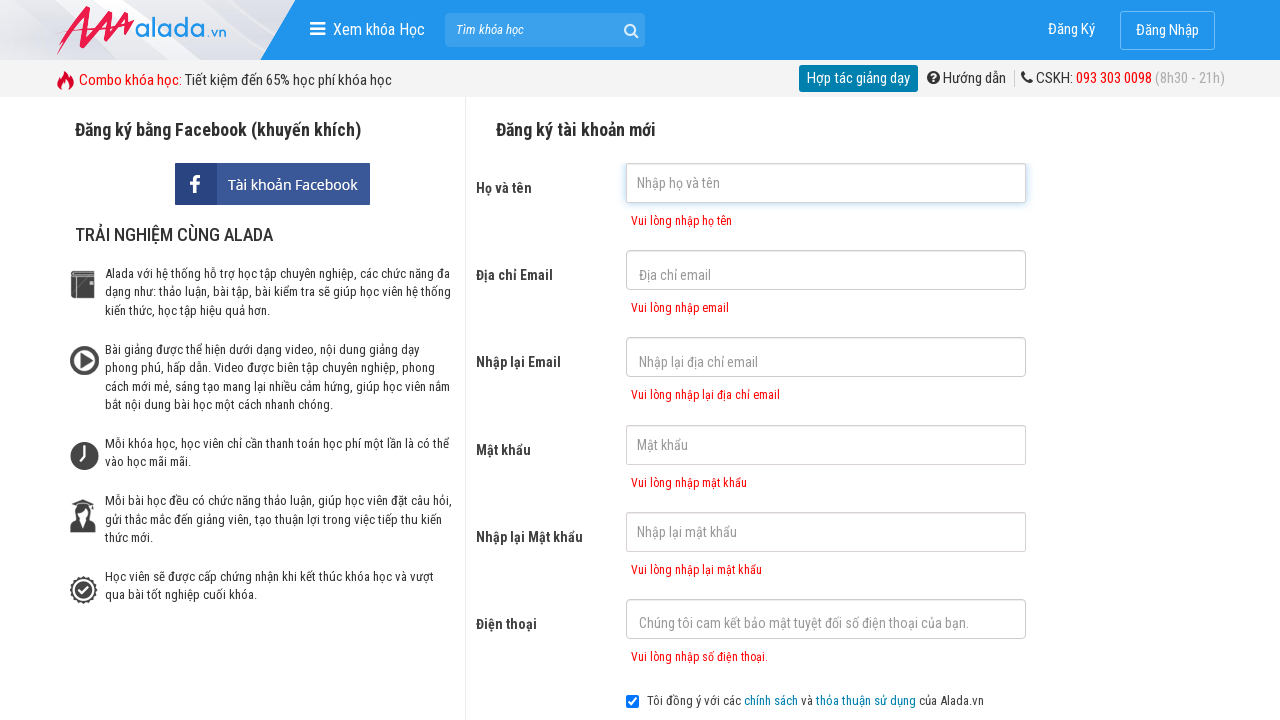